Tests an e-commerce site by searching for products containing "ca", verifying search results, and adding specific items to cart

Starting URL: https://rahulshettyacademy.com/seleniumPractise/#/

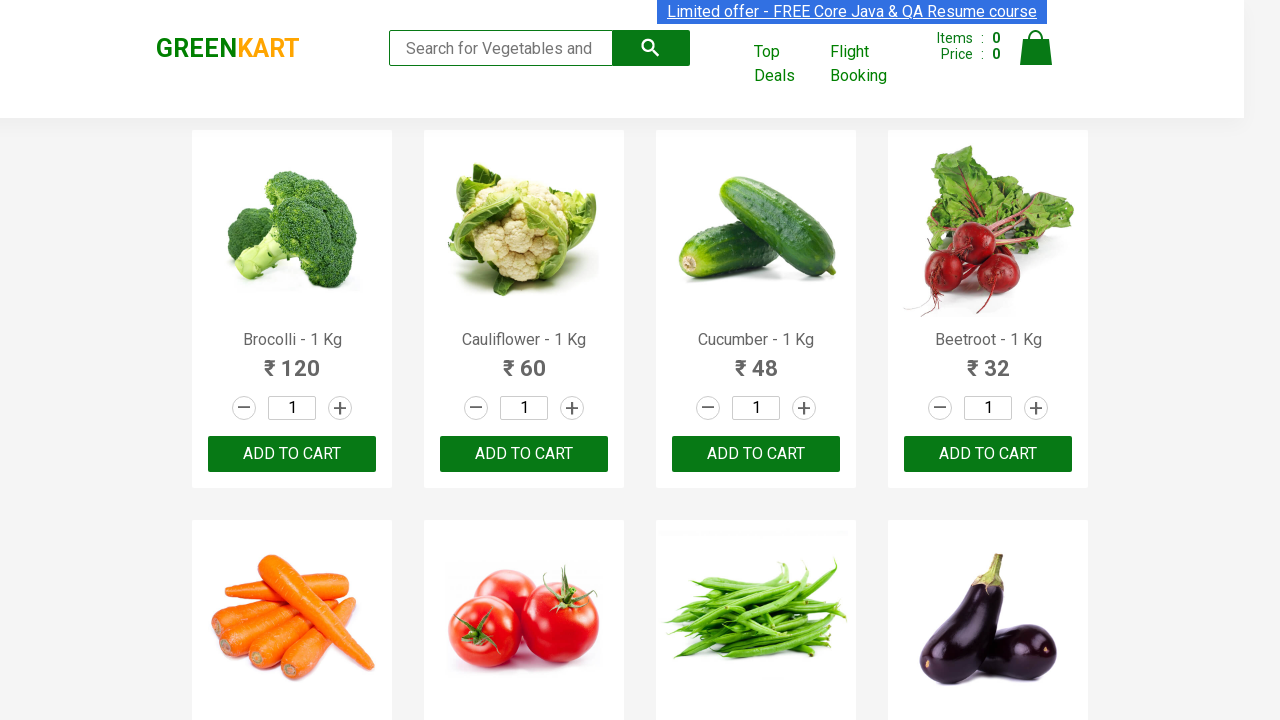

Filled search field with 'ca' on .search-keyword
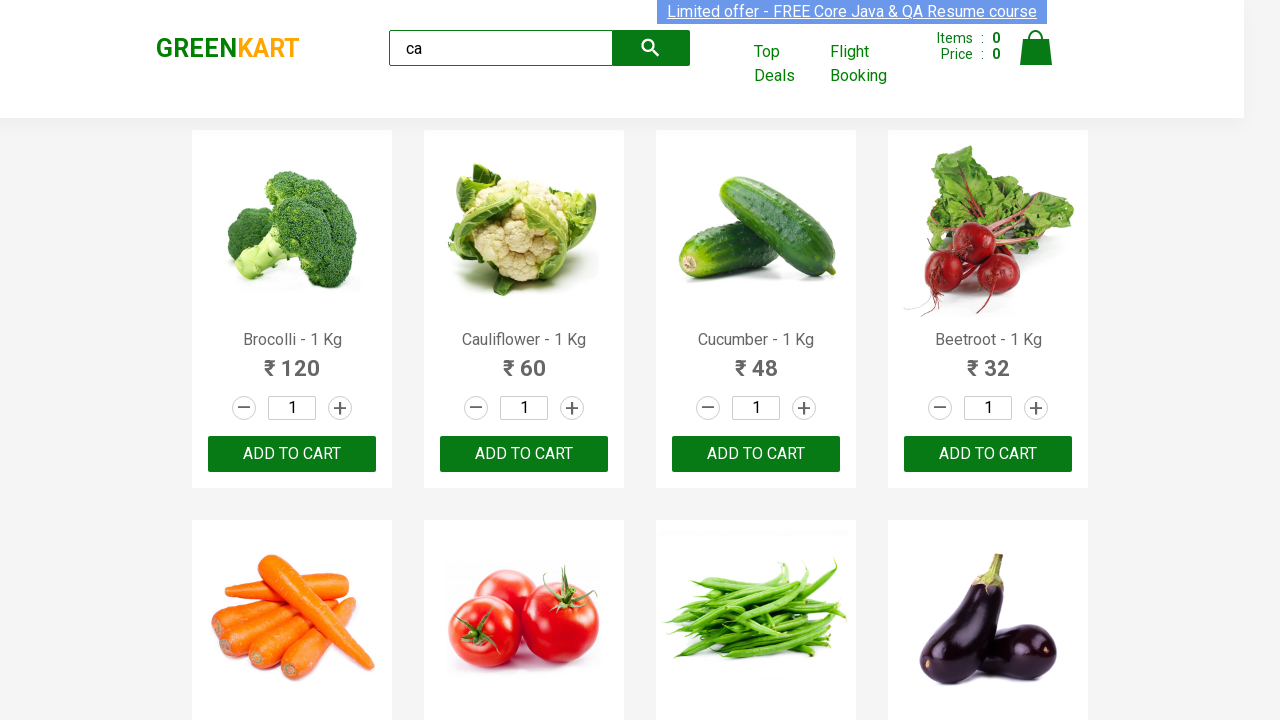

Waited 2 seconds for products to be filtered
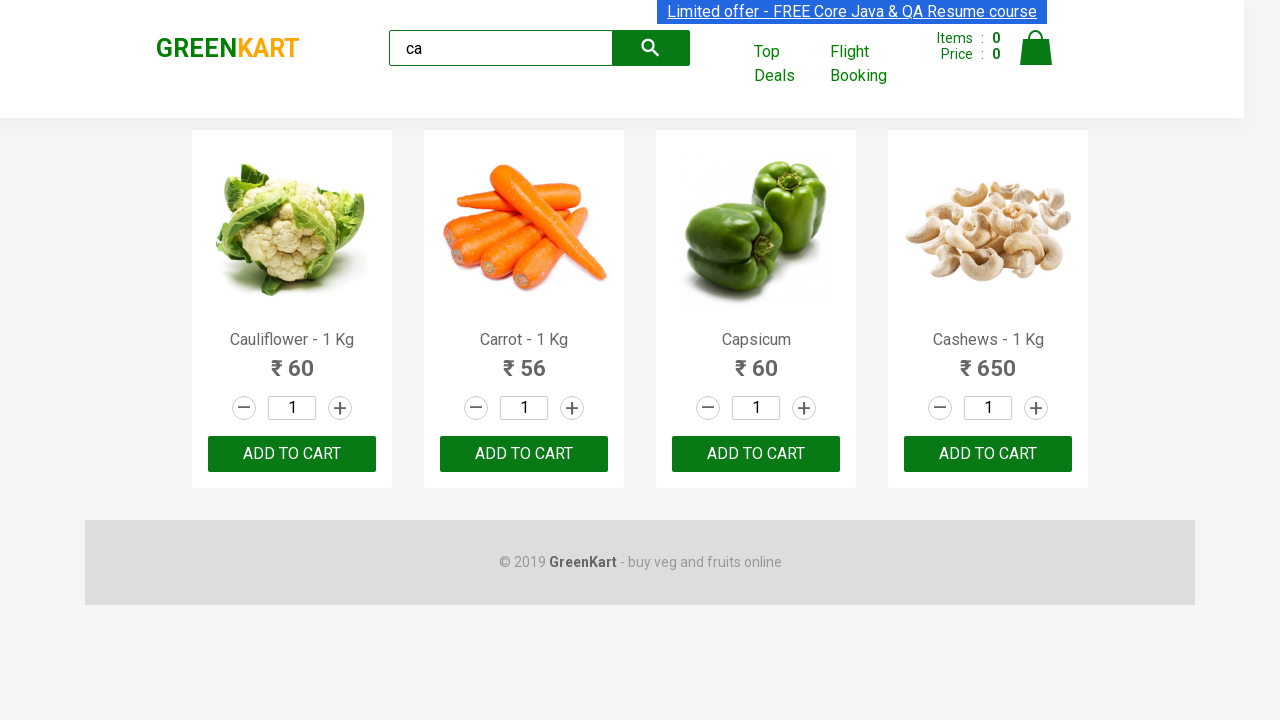

Verified that 4 products are visible in search results
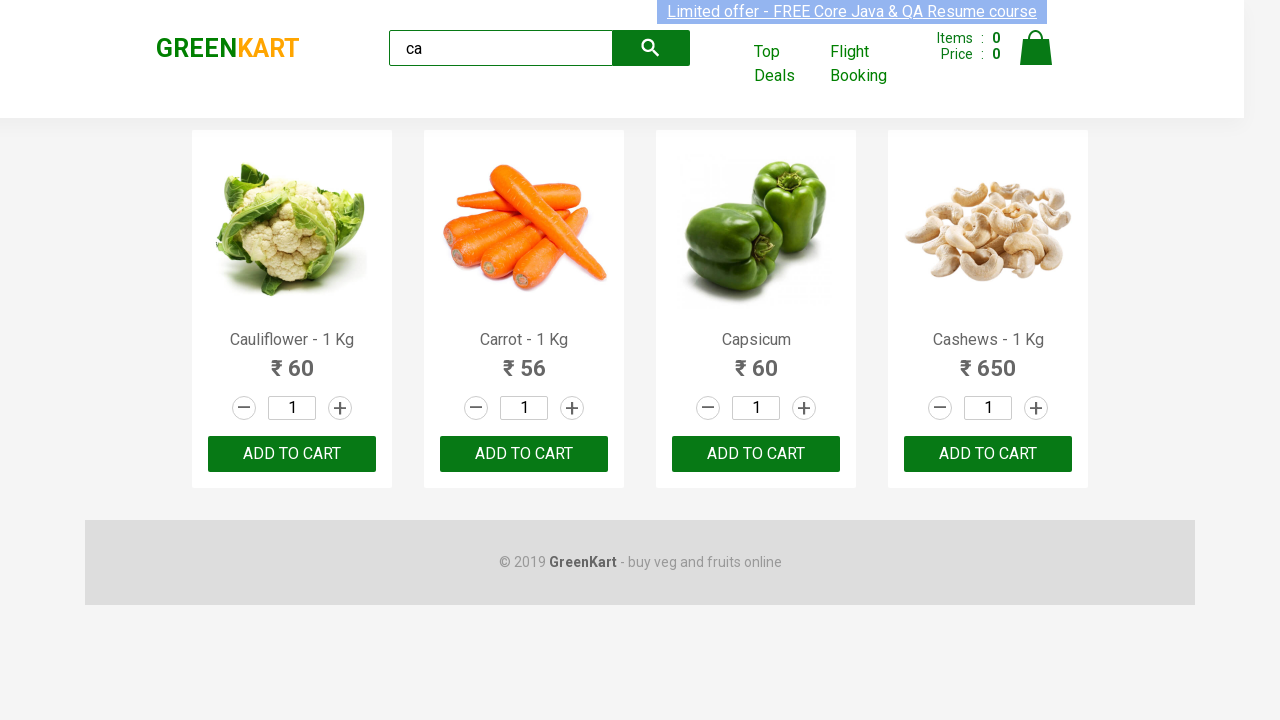

Clicked ADD TO CART button for the third product at (756, 454) on .products .product >> nth=2 >> internal:text="ADD TO CART"i
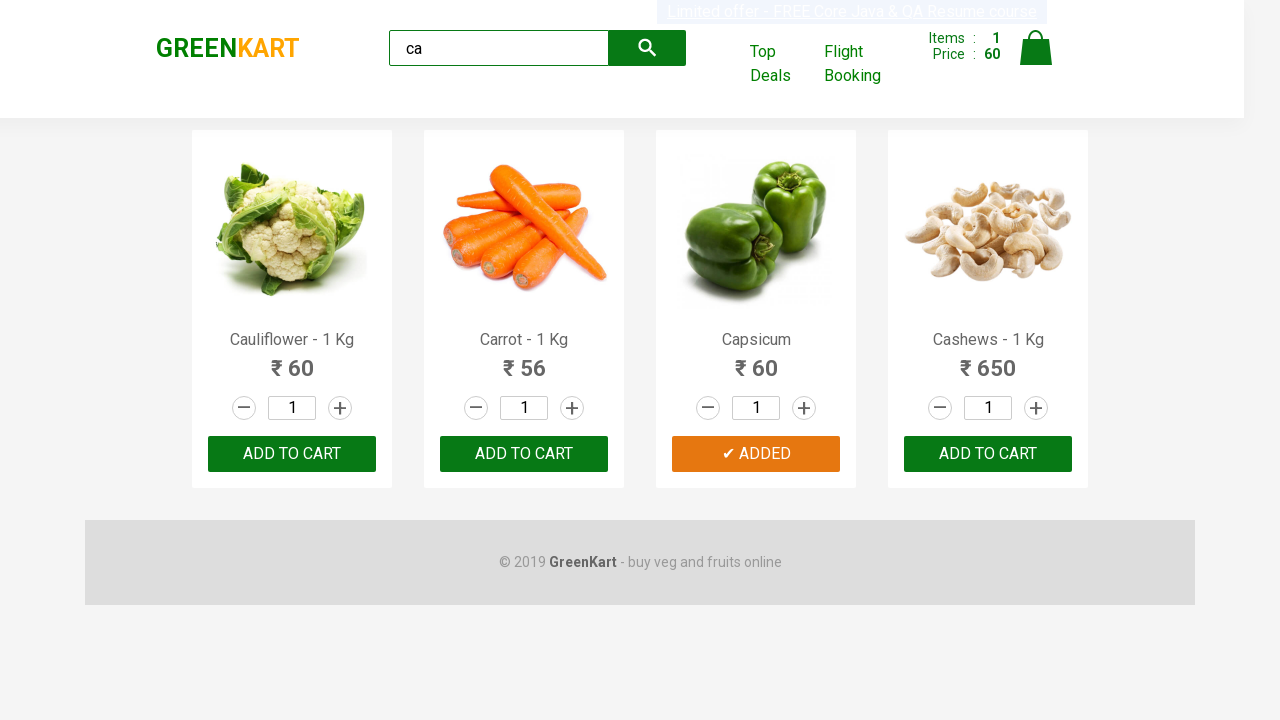

Found and clicked ADD TO CART button for Cashews product at (988, 454) on .products .product >> nth=3 >> button
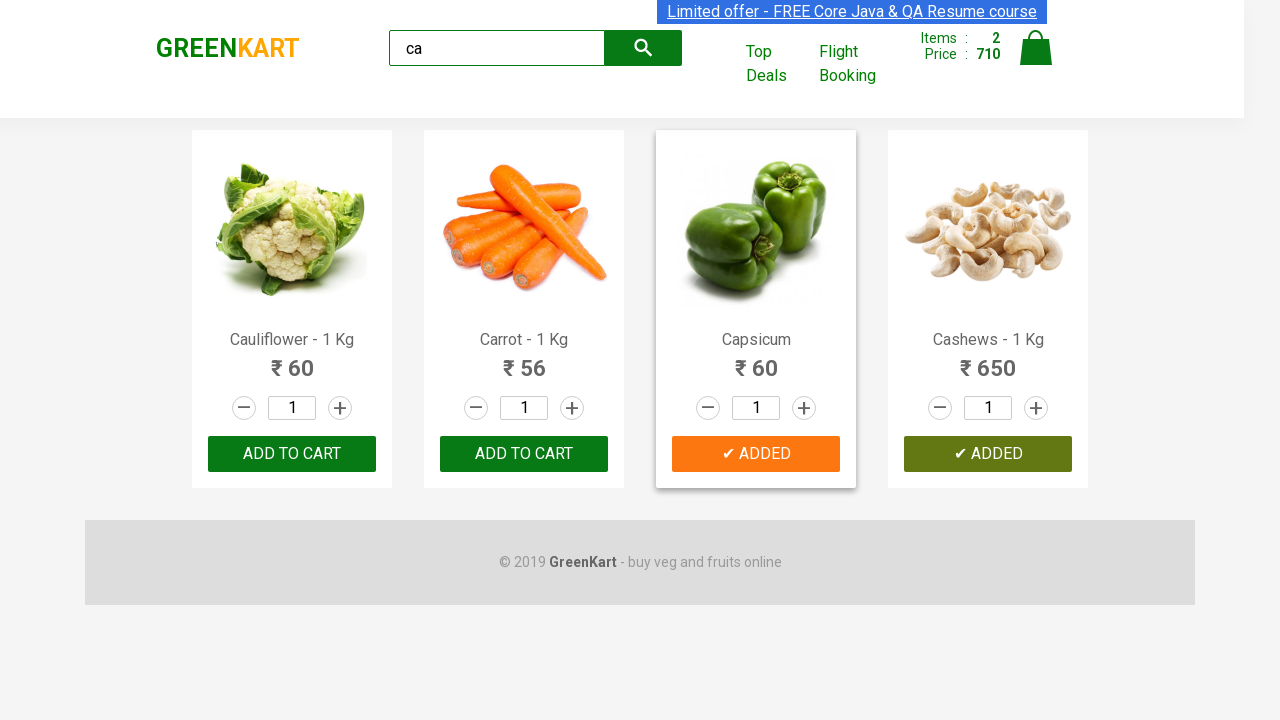

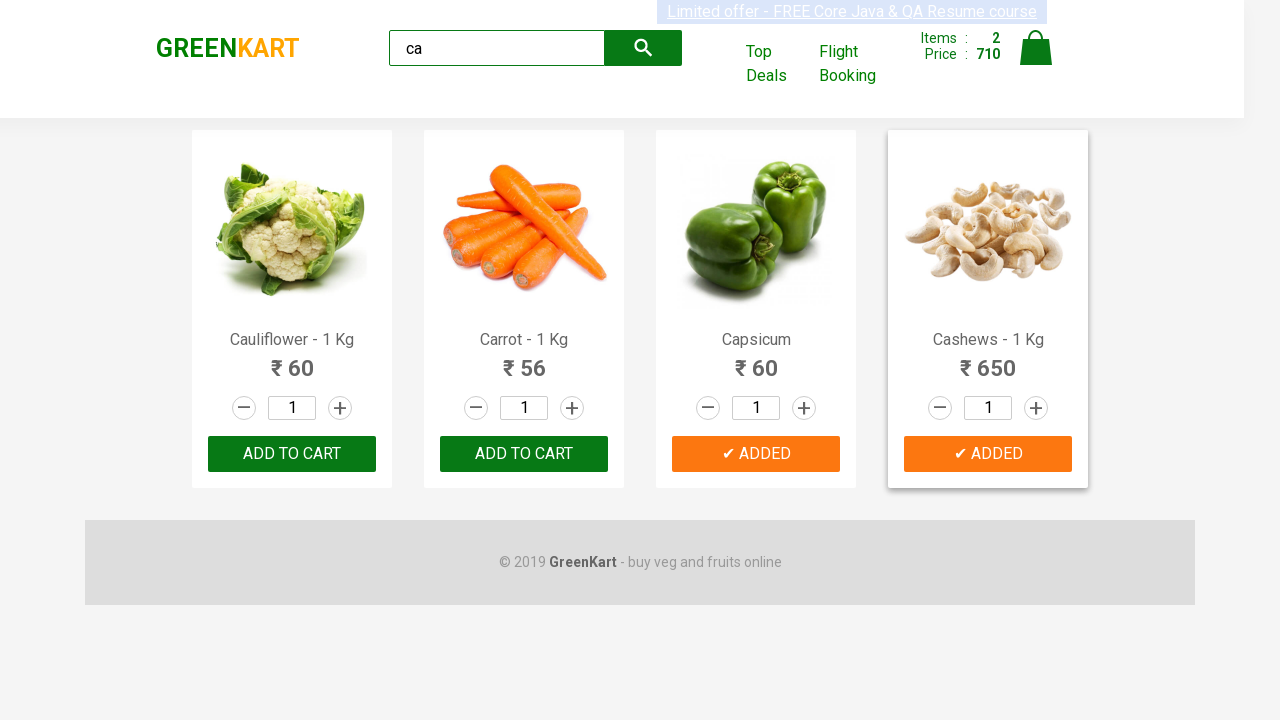